Tests multi-select dropdown functionality by clicking the dropdown button and selecting multiple options from the list

Starting URL: https://leafground.com/select.xhtml

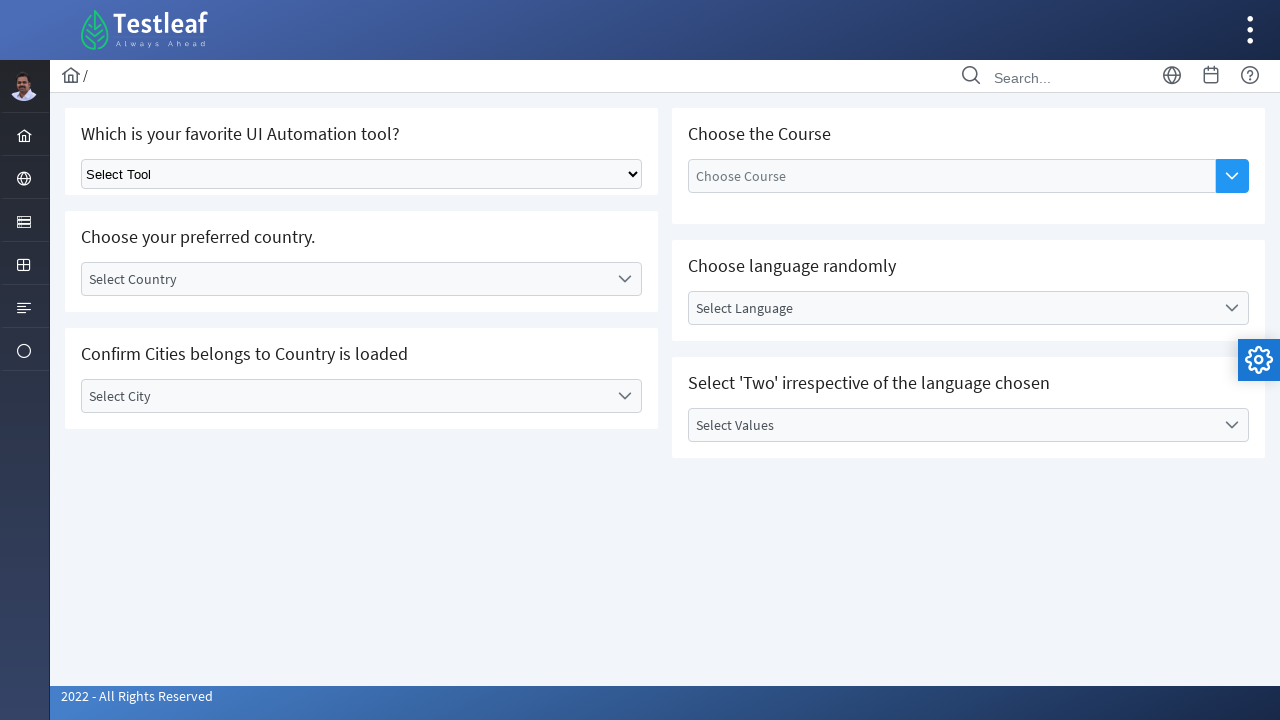

Clicked multi-select dropdown button at (1232, 176) on xpath=//*[@id="j_idt87:auto-complete"]/button/span[1]
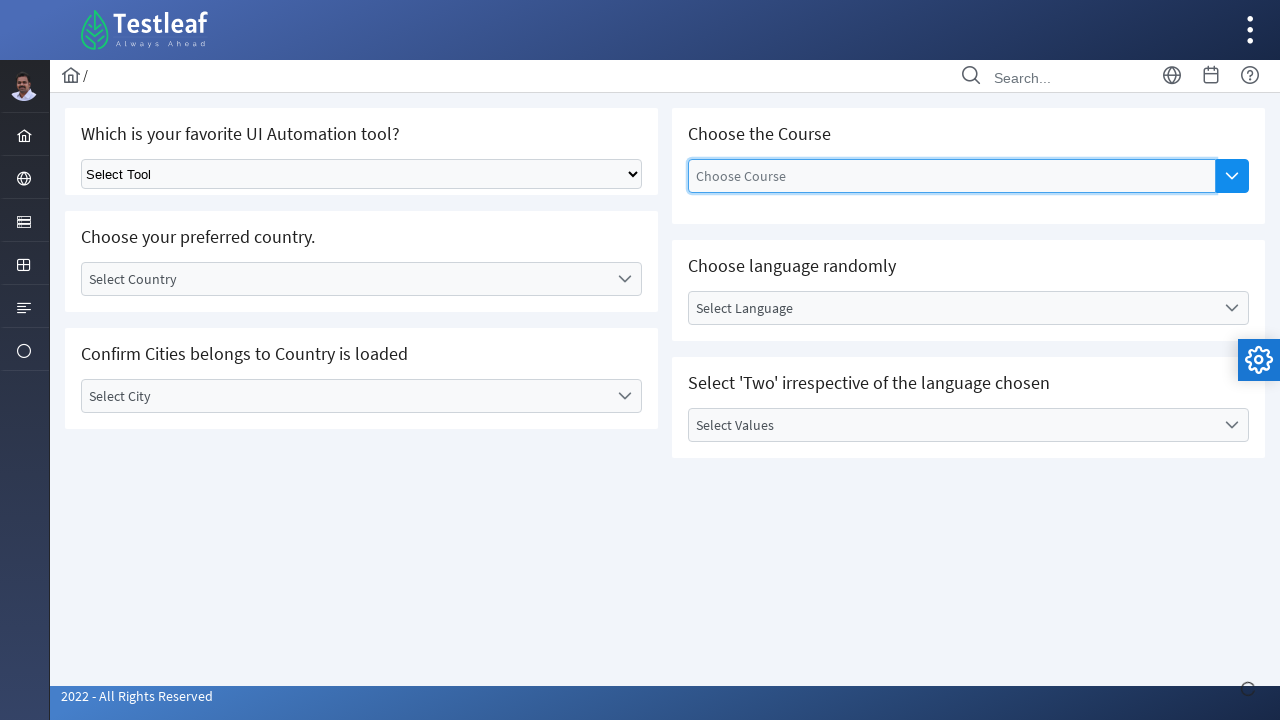

Waited for dropdown to become visible
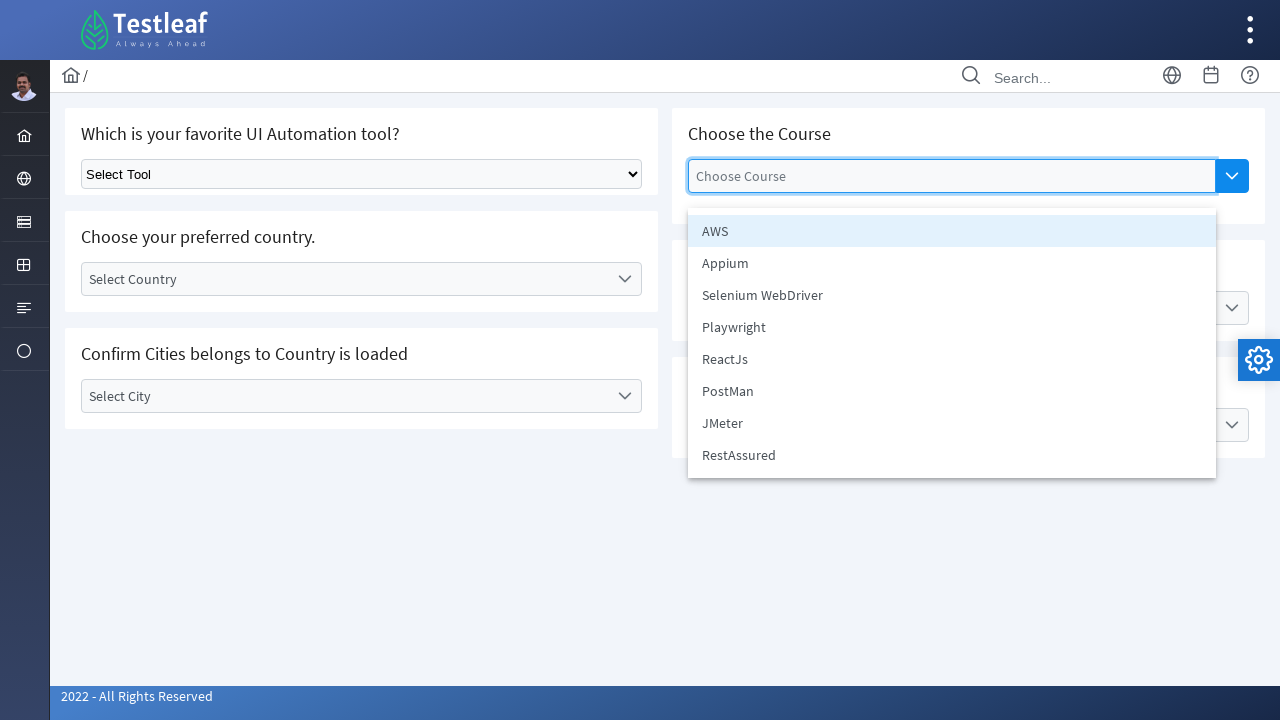

Selected the 5th option from dropdown at (952, 359) on xpath=//*[@id="j_idt87:auto-complete_panel"]/ul/li[5]
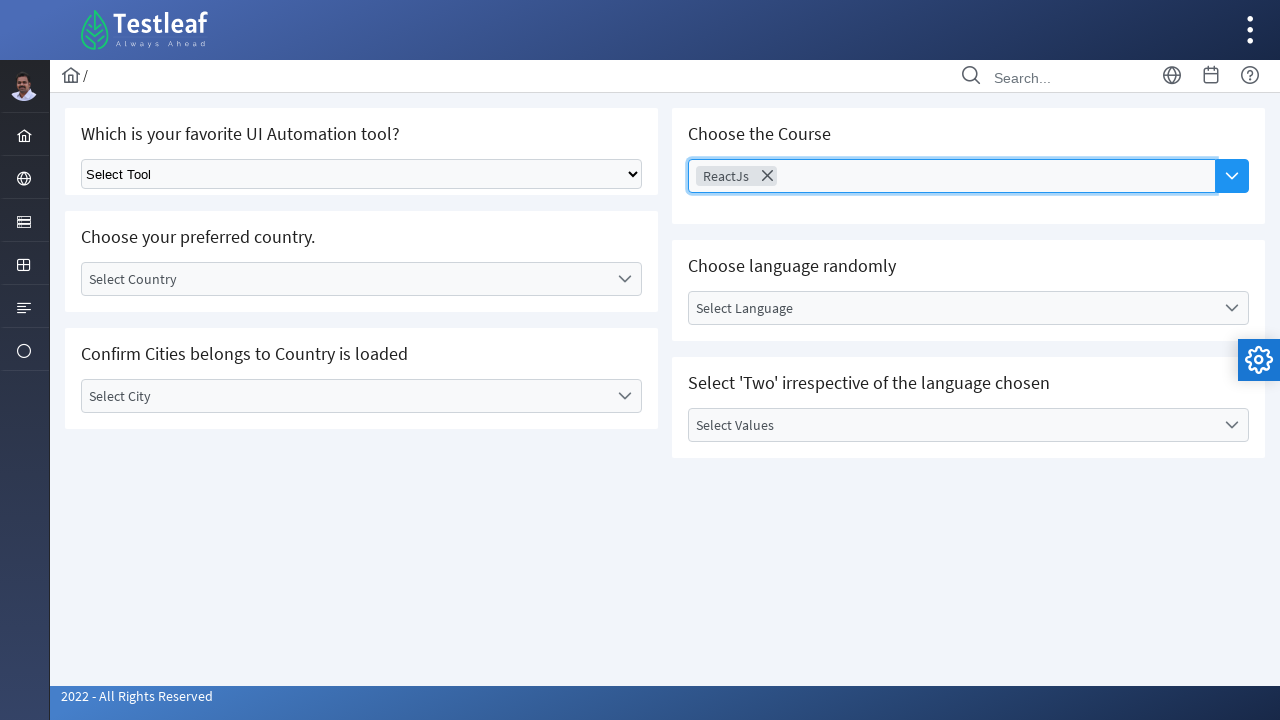

Clicked dropdown button again to reopen at (1232, 176) on xpath=//*[@id="j_idt87:auto-complete"]/button/span[1]
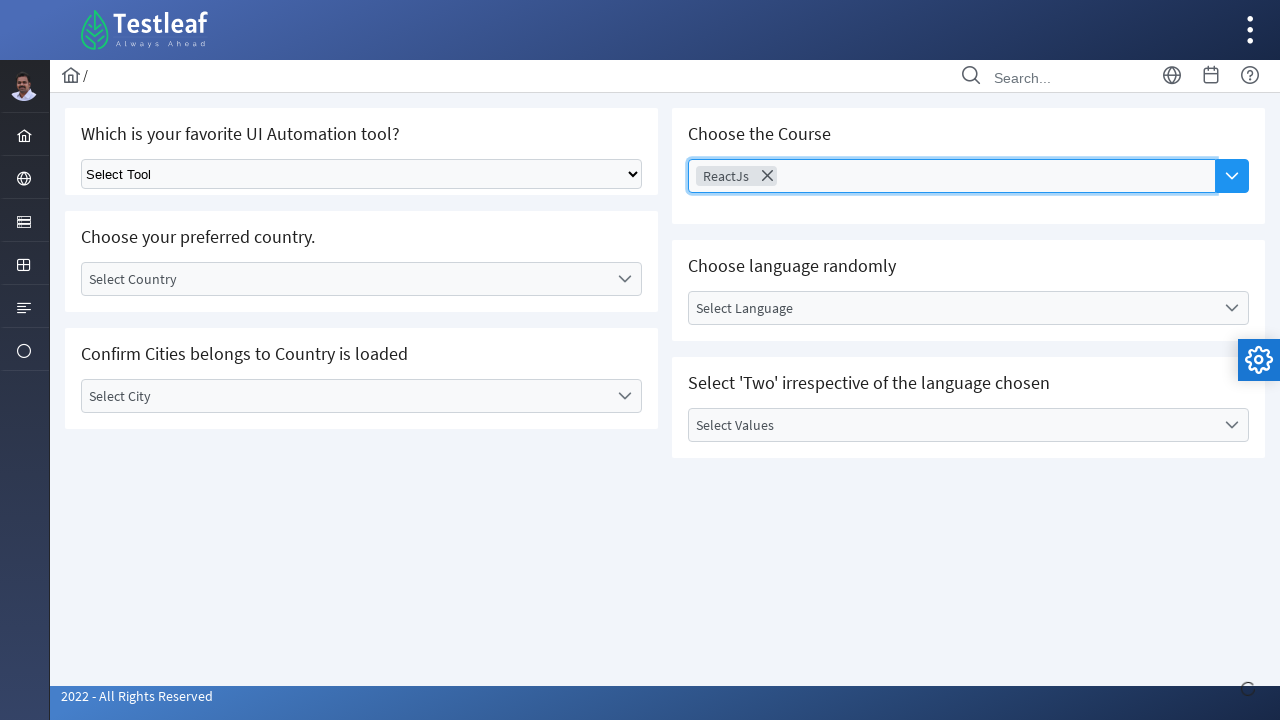

Waited for dropdown to reopen
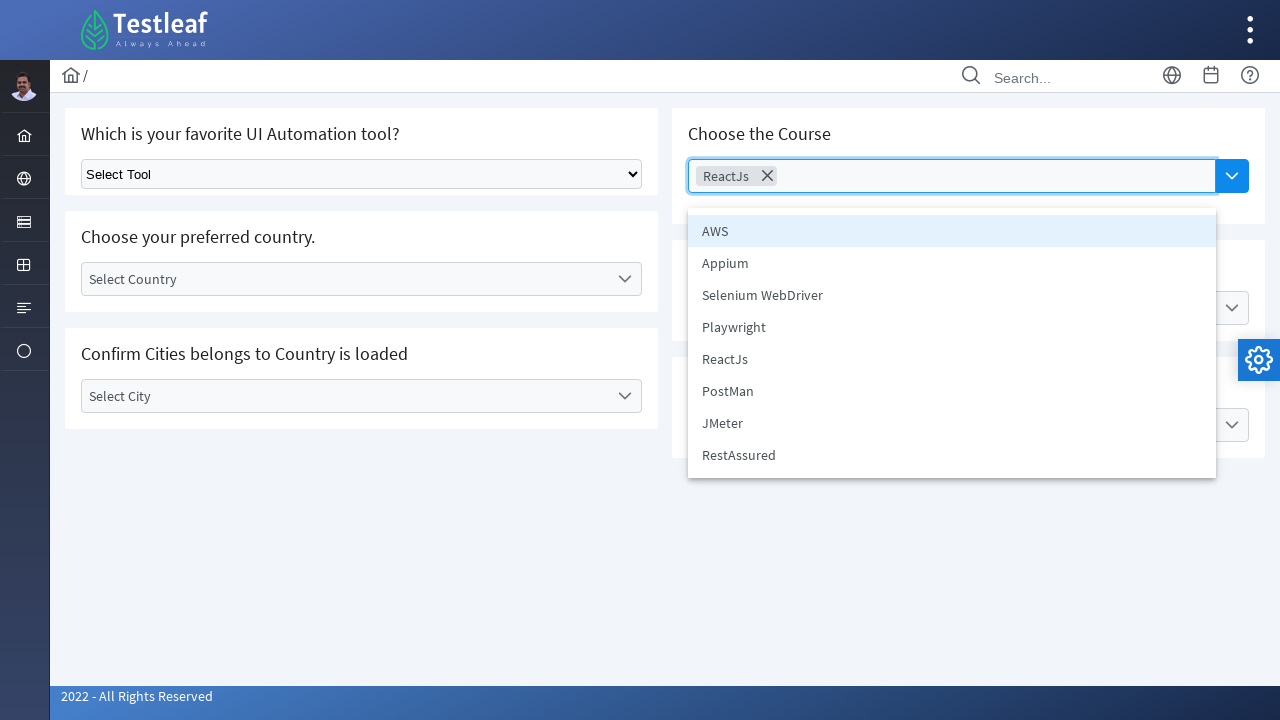

Selected the 3rd option from dropdown at (952, 295) on xpath=//*[@id="j_idt87:auto-complete_panel"]/ul/li[3]
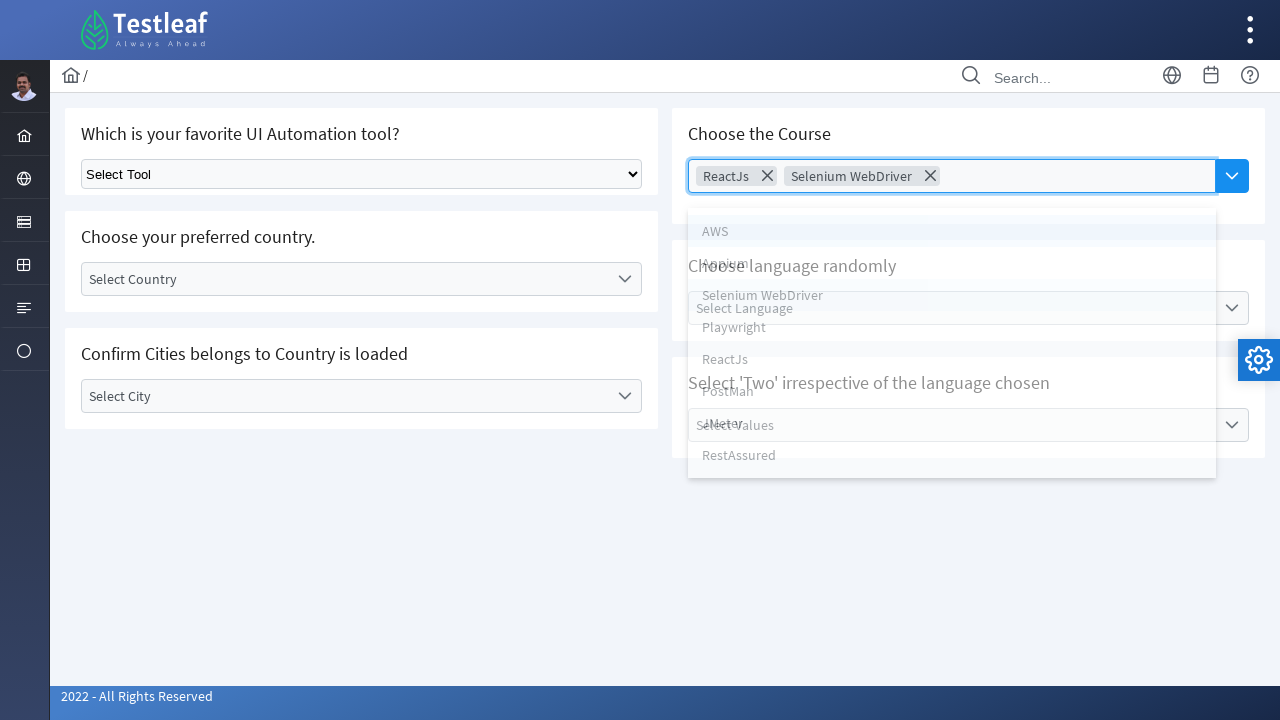

Clicked dropdown button again to reopen at (1232, 176) on xpath=//*[@id="j_idt87:auto-complete"]/button/span[1]
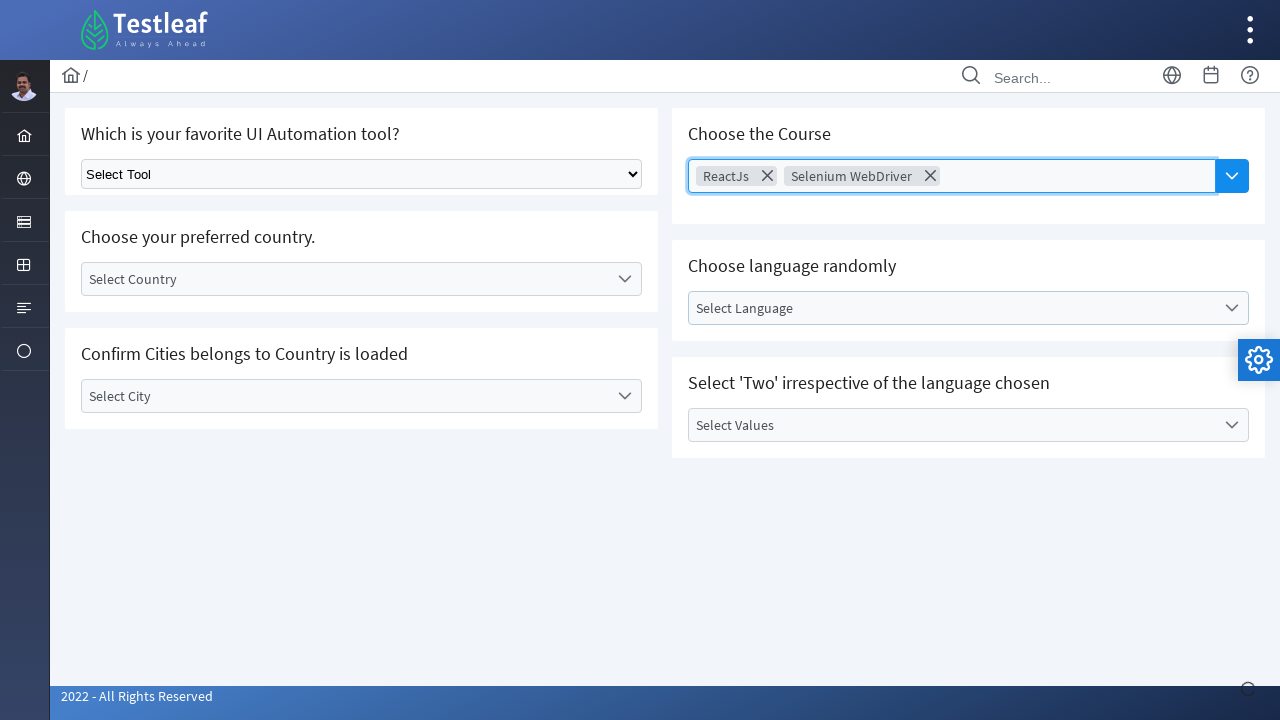

Waited for dropdown to reopen
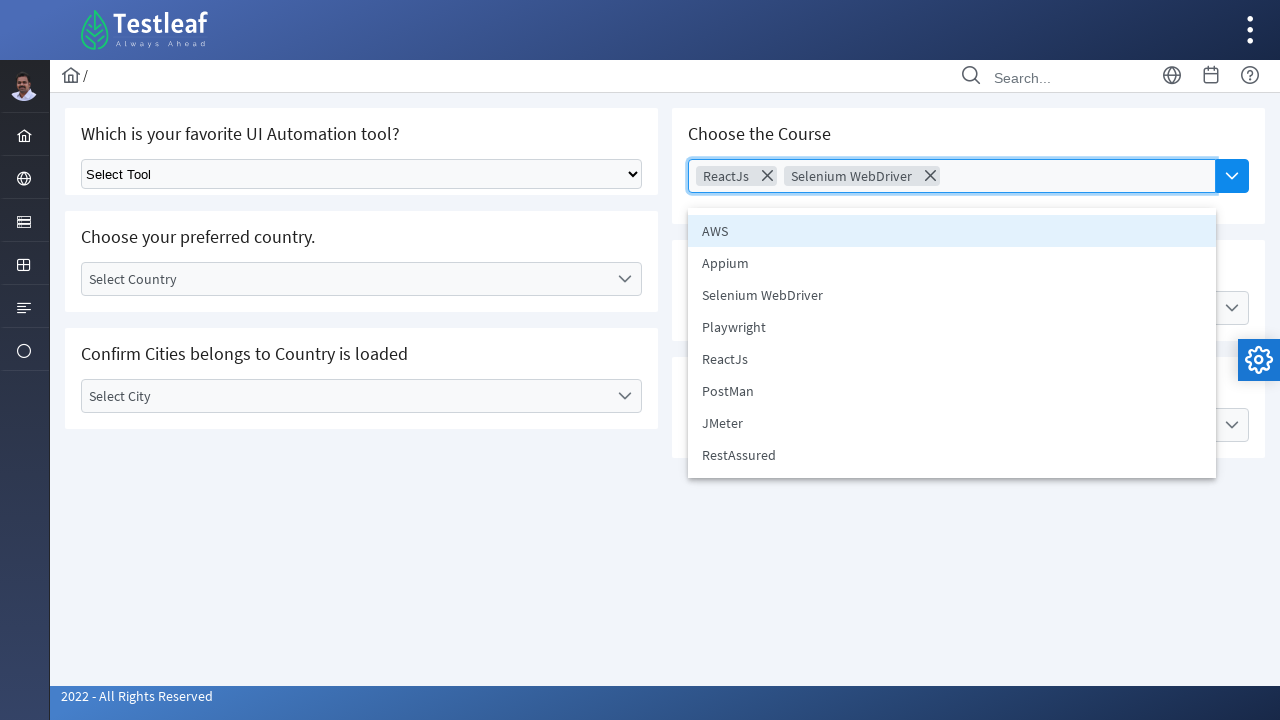

Selected the 7th option from dropdown at (952, 423) on xpath=//*[@id="j_idt87:auto-complete_panel"]/ul/li[7]
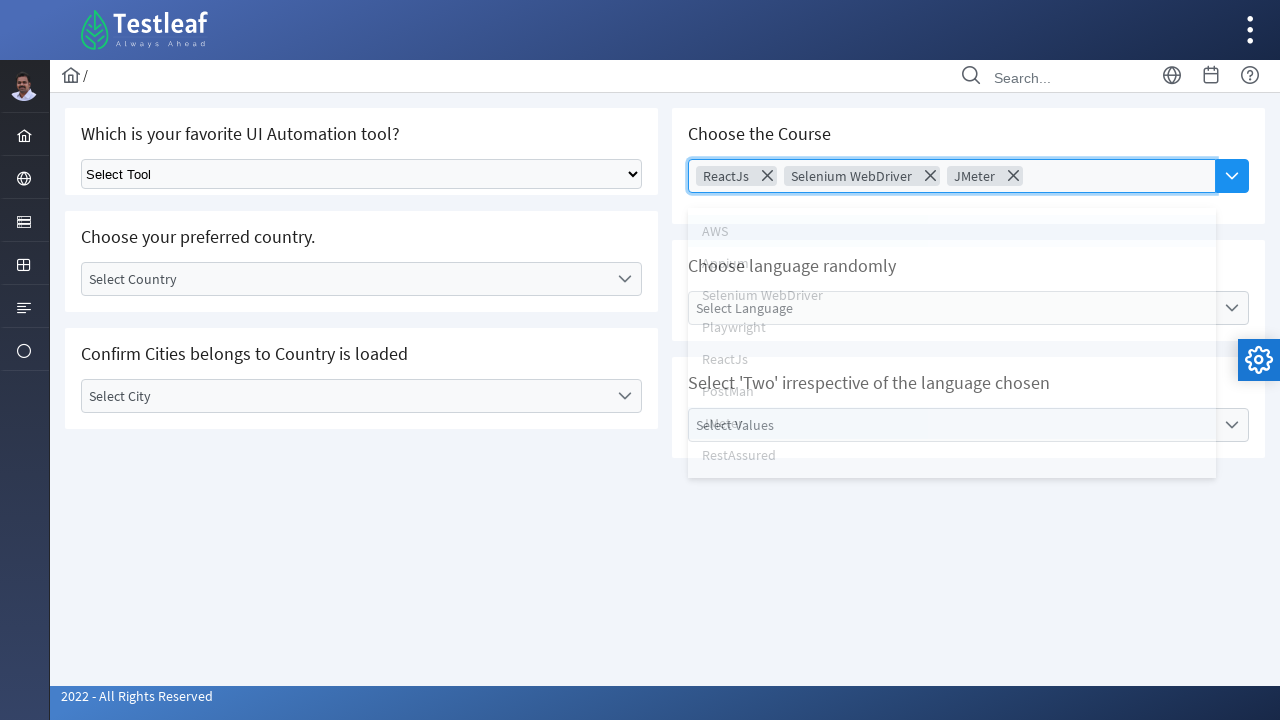

Clicked dropdown button to close at (1232, 176) on xpath=//*[@id="j_idt87:auto-complete"]/button/span[1]
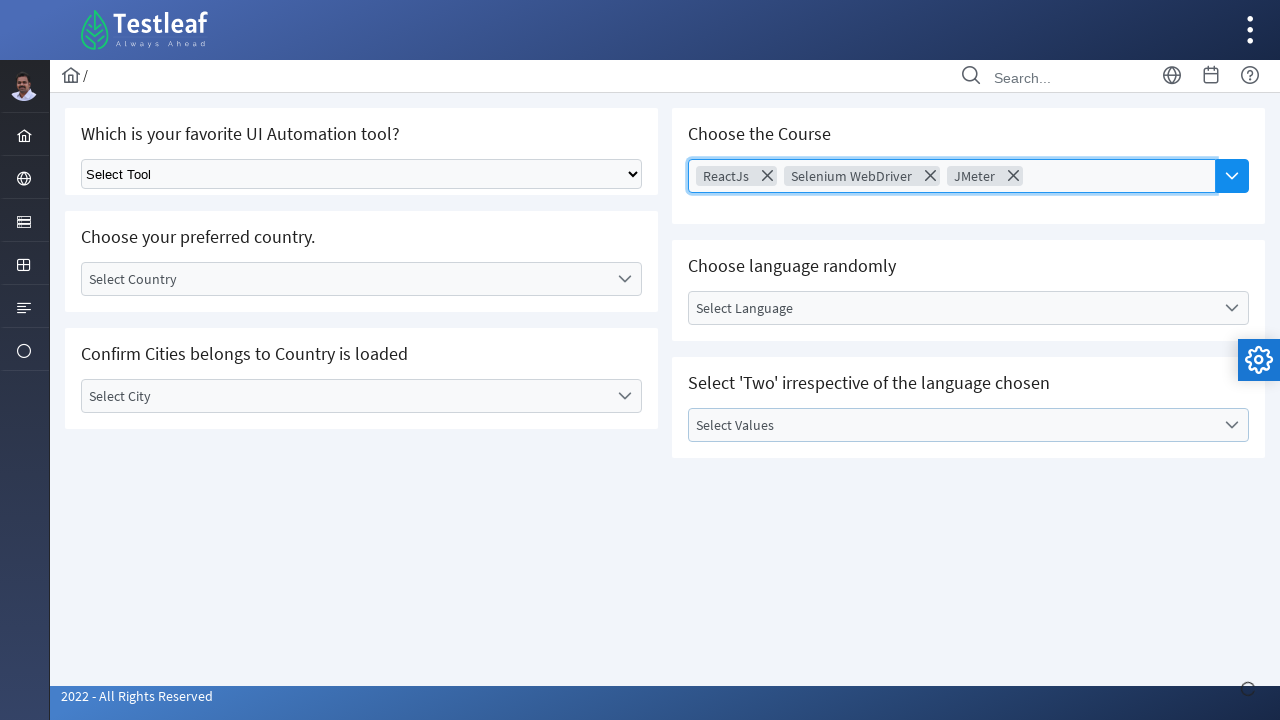

Final wait for dropdown to close completely
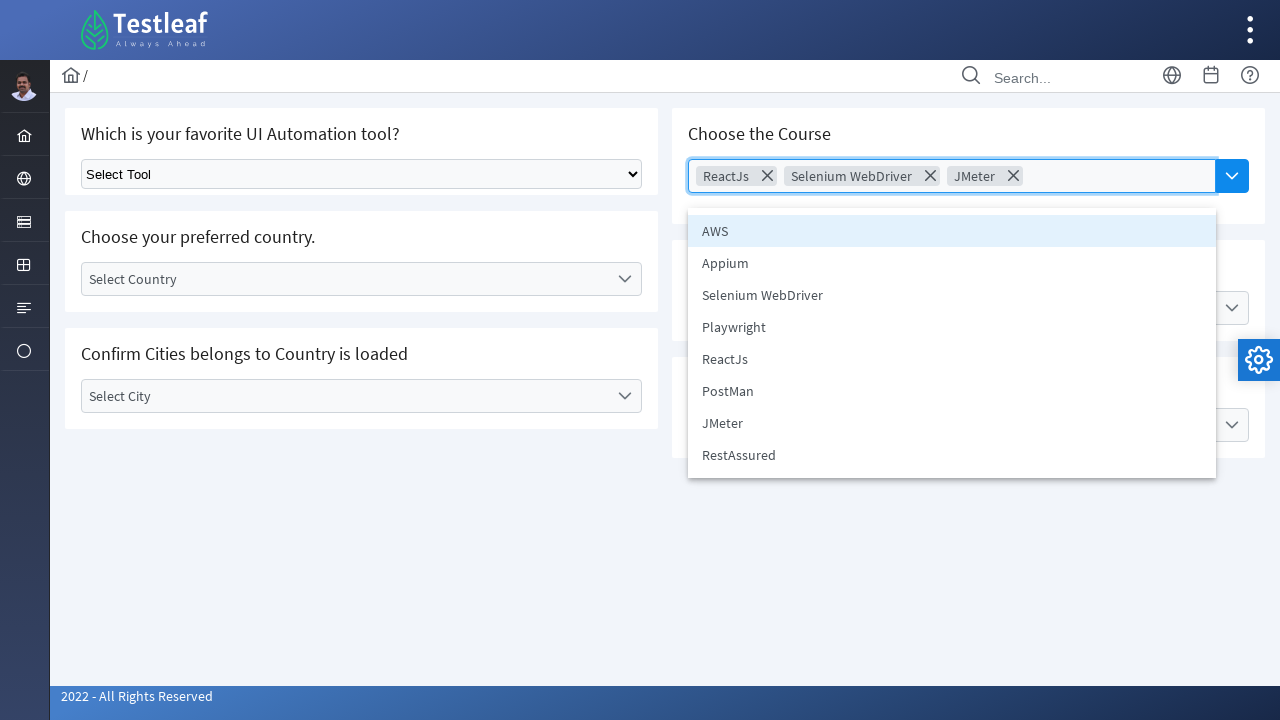

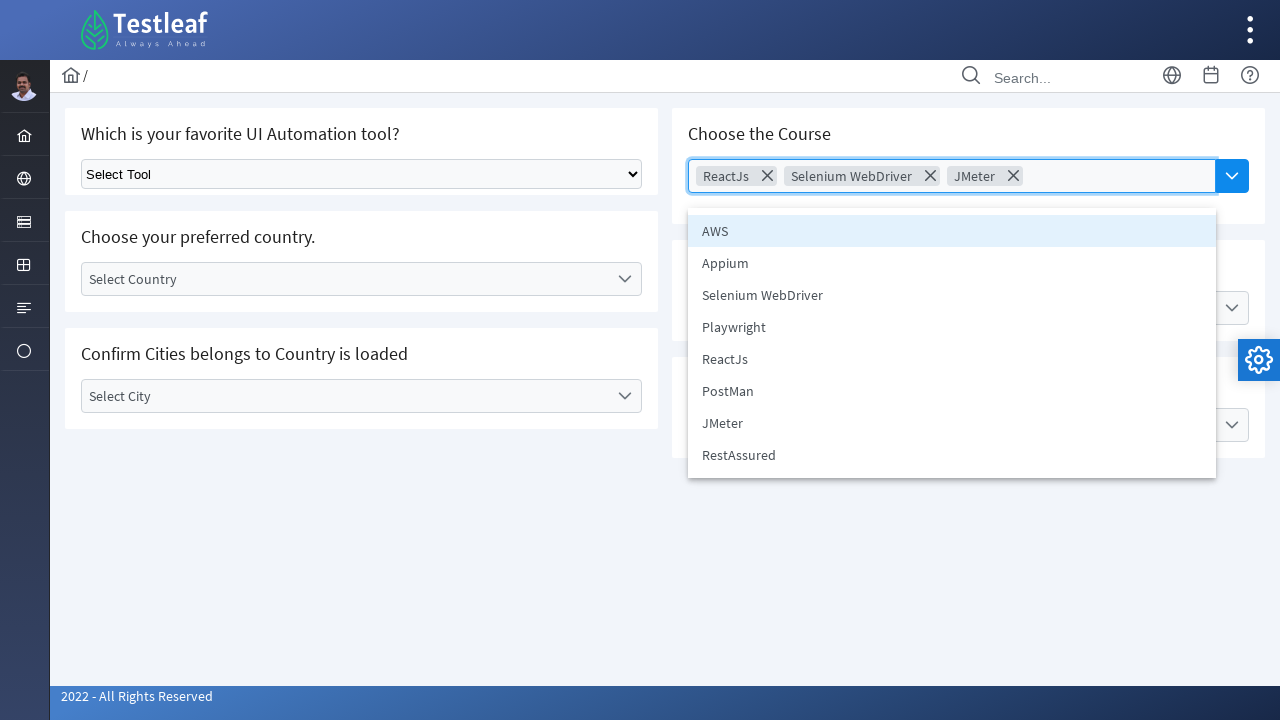